Tests window handling by opening a new window, switching to it, extracting text, and switching back to the parent window

Starting URL: https://www.hyrtutorials.com/p/window-handles-practice.html

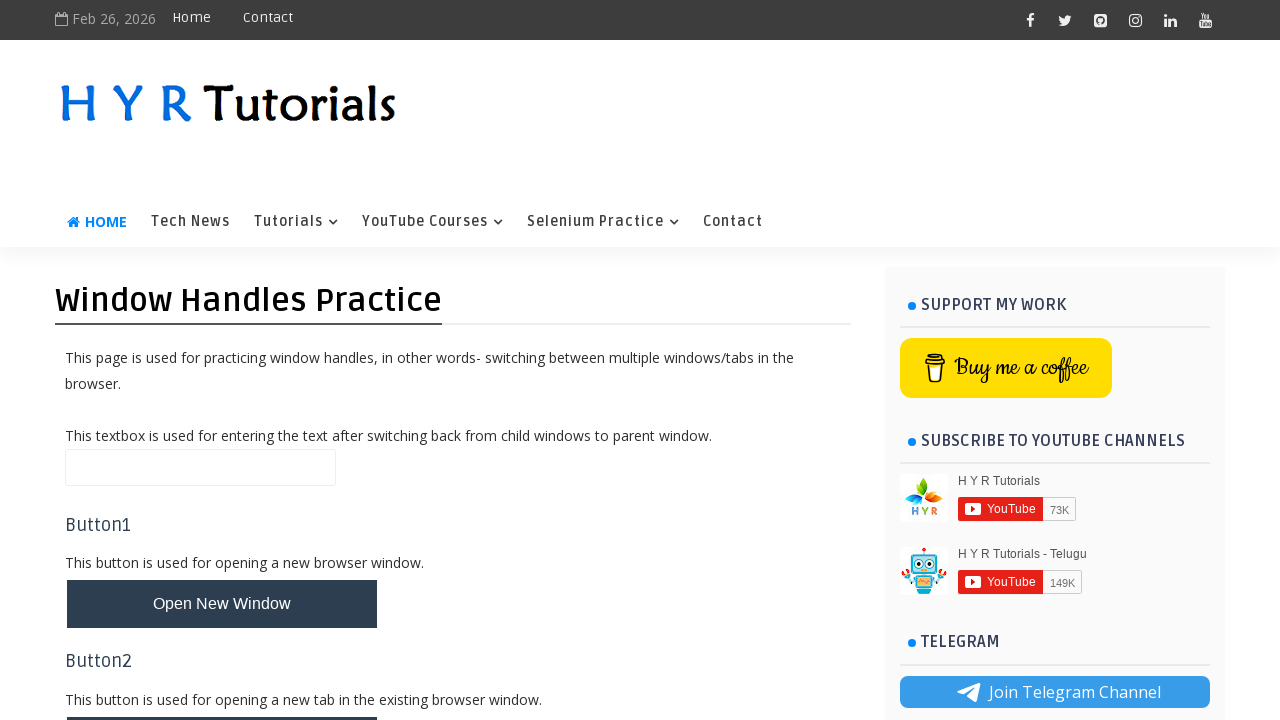

Clicked button to open new window at (222, 604) on #newWindowBtn
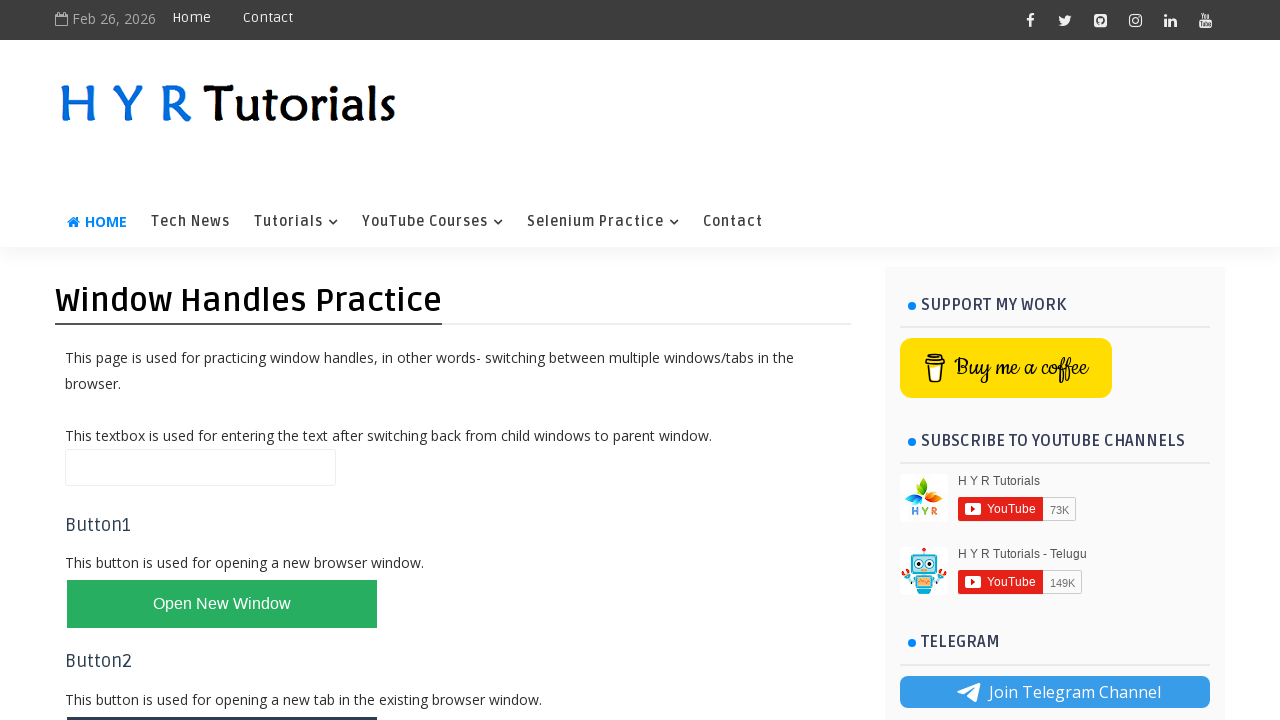

Stored parent page reference
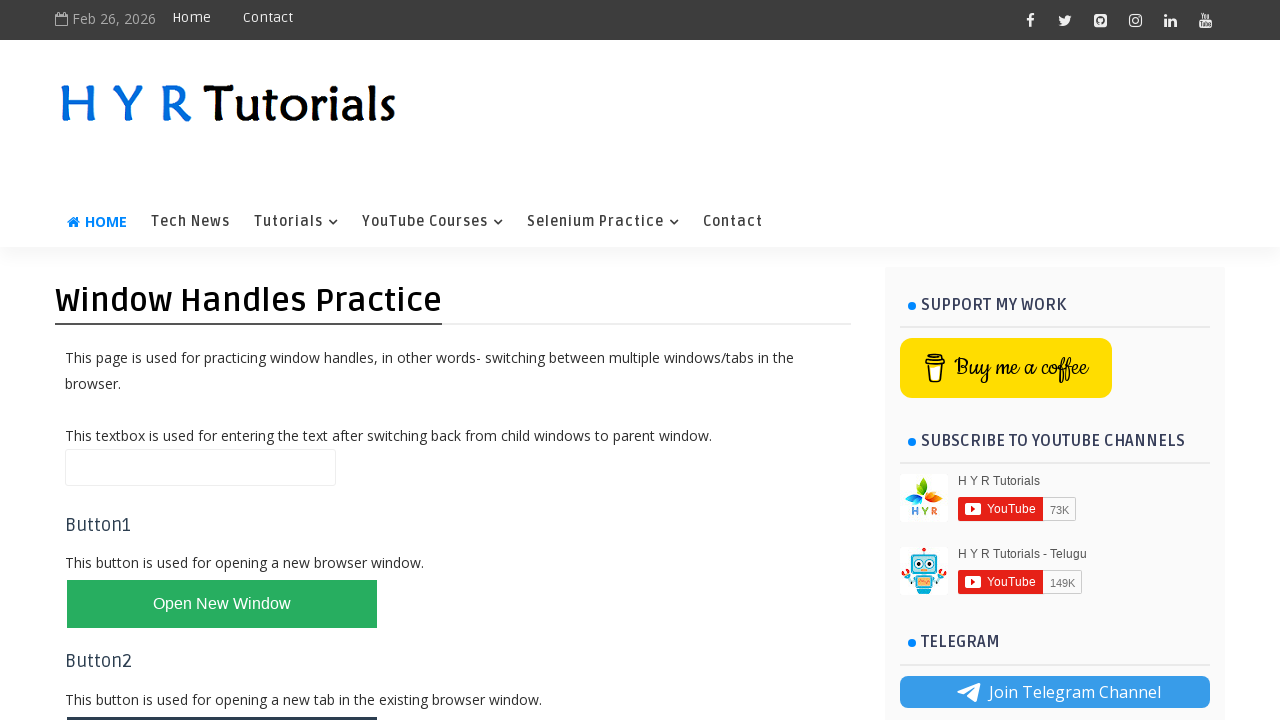

Retrieved all pages from context
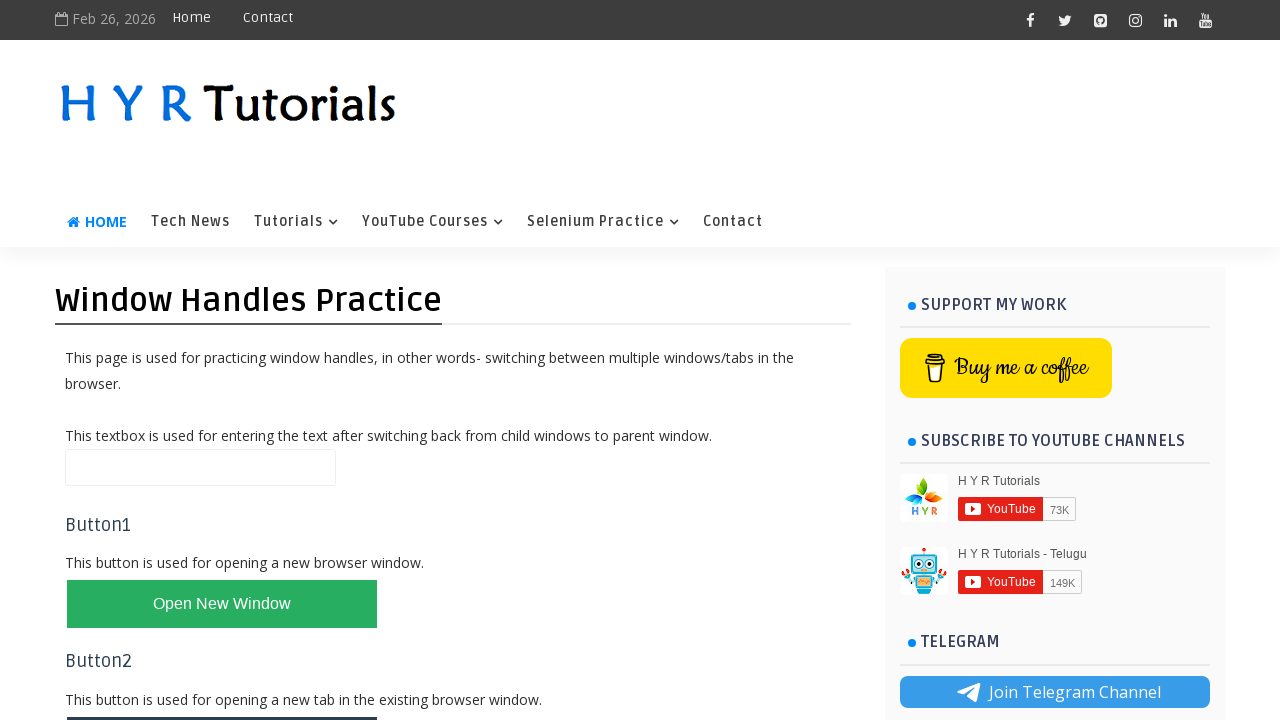

Switched to new window (last opened page)
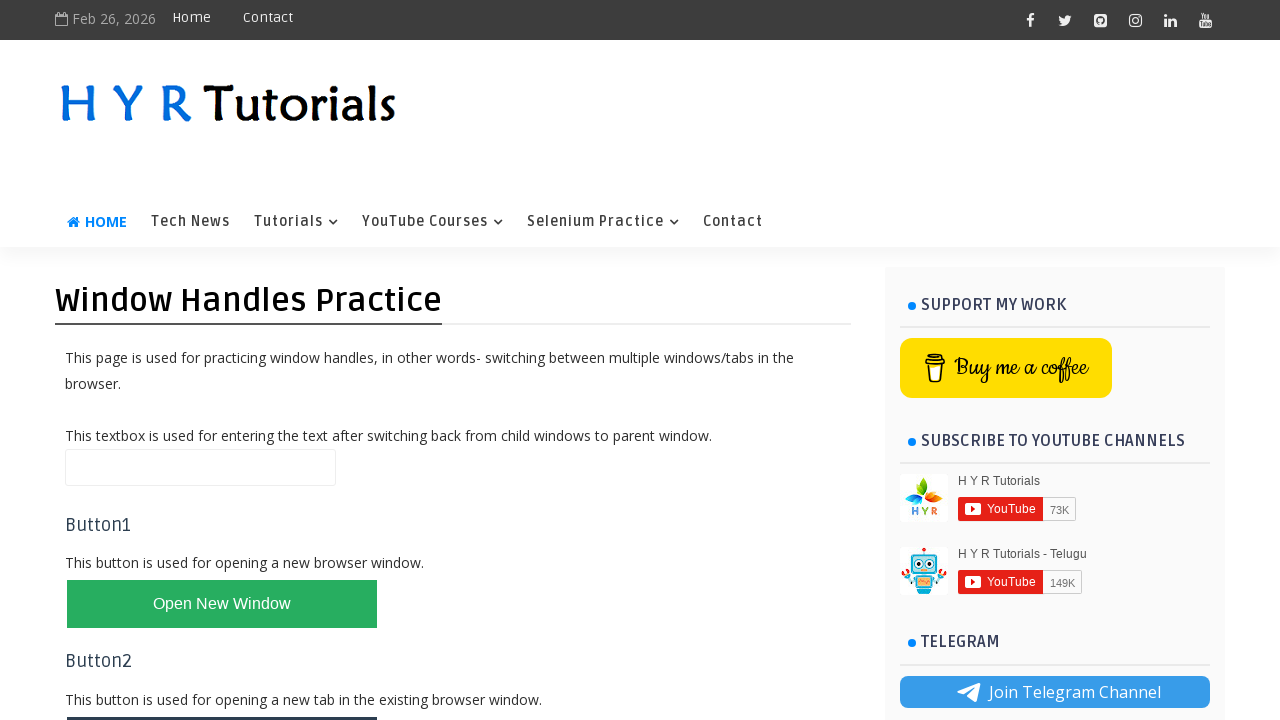

Waited for 'Basic Controls in HTML' heading in new window
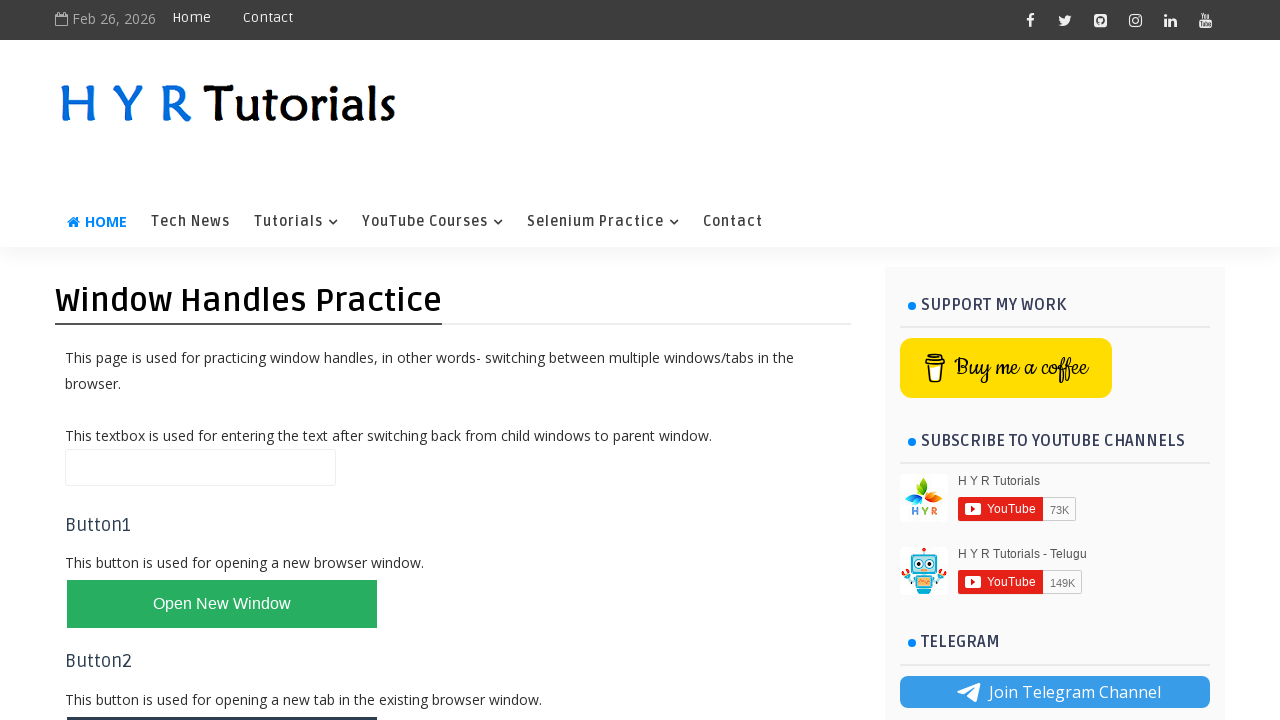

Switched back to parent window and clicked Home link at (192, 18) on xpath=//a[text()='Home']
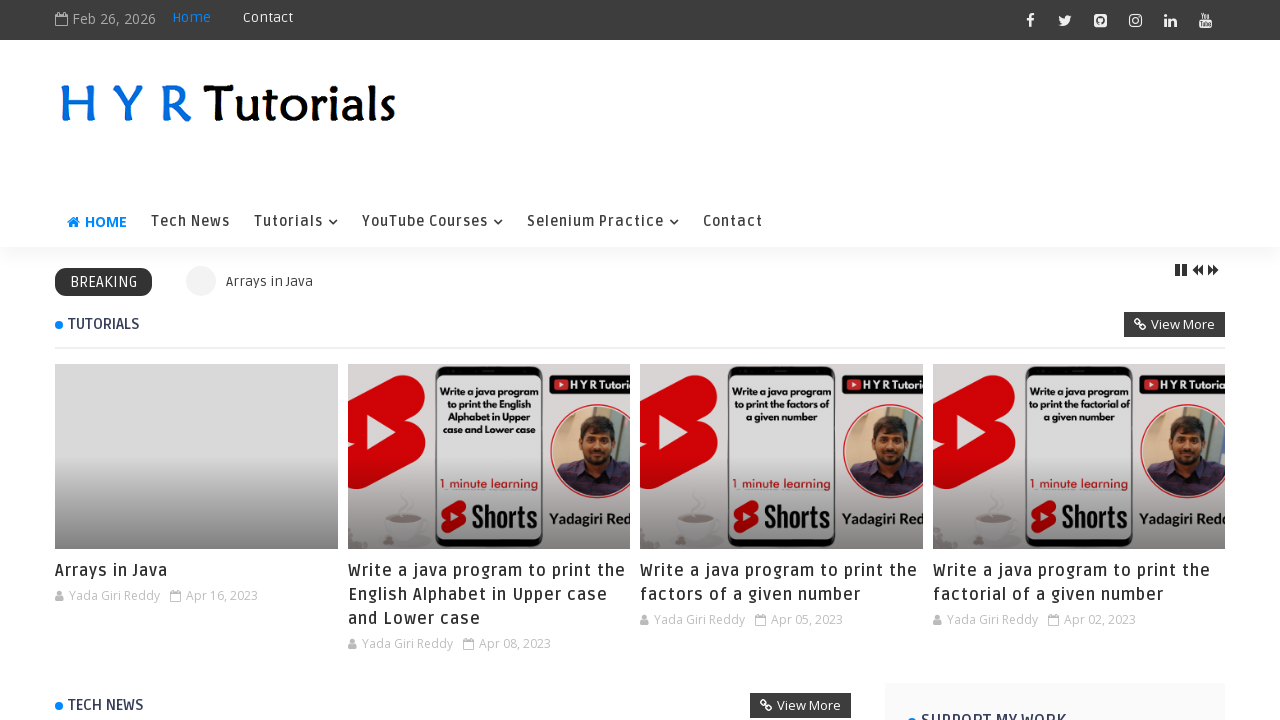

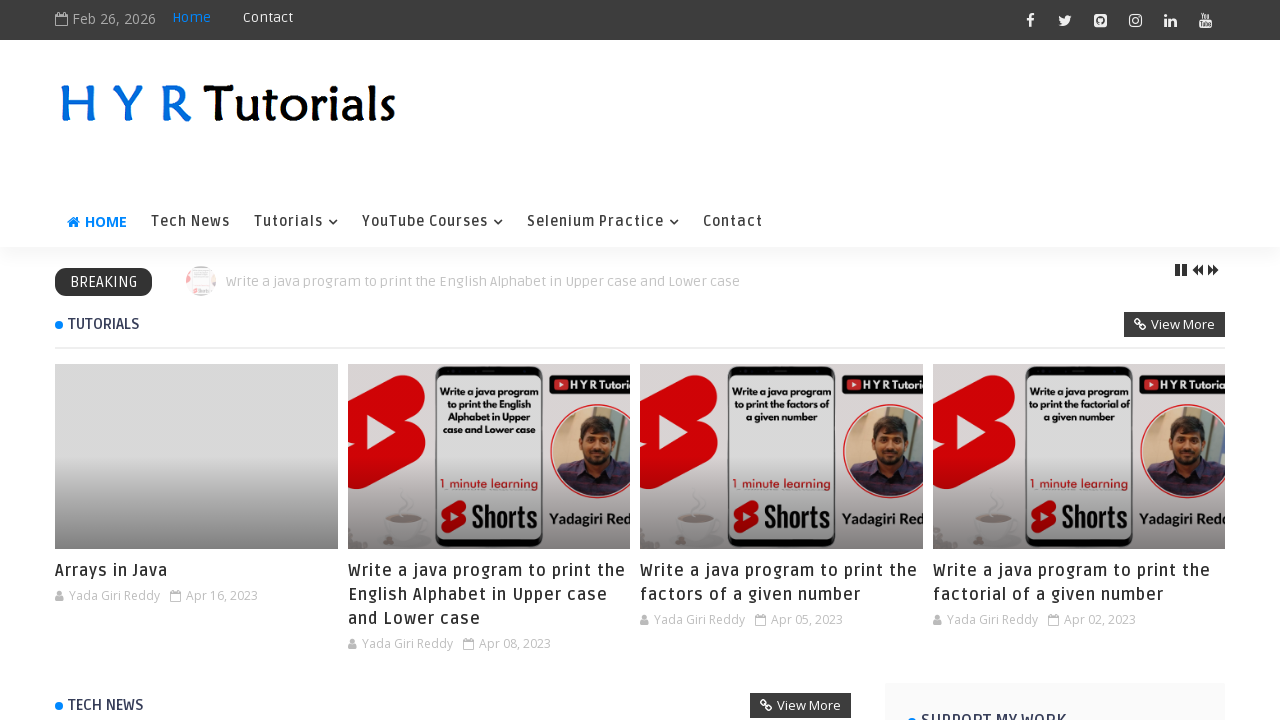